Tests the currency selection functionality on BookMyForex by opening the currency dropdown, selecting Euro, and verifying that an exchange rate is displayed.

Starting URL: https://www.bookmyforex.com/

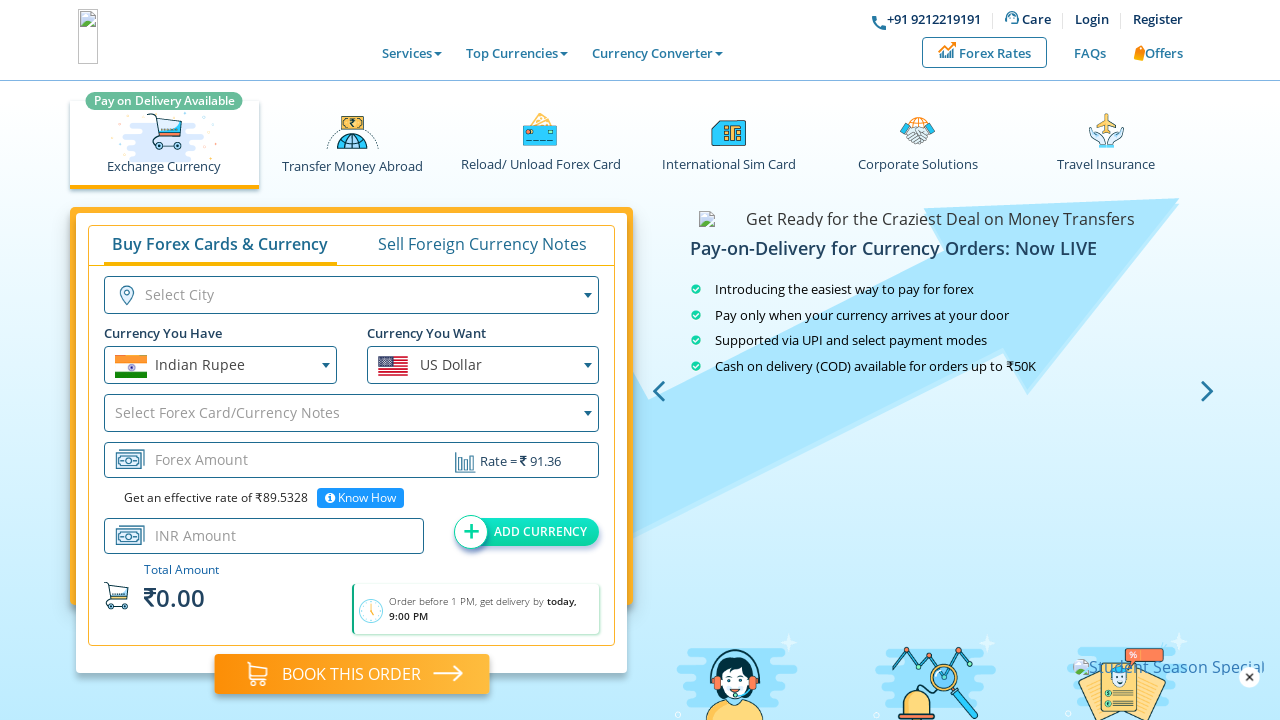

Clicked currency dropdown to open it at (483, 365) on xpath=//*[@id="buySellForm"]/div[3]/div/div[2]/span/span[1]/span
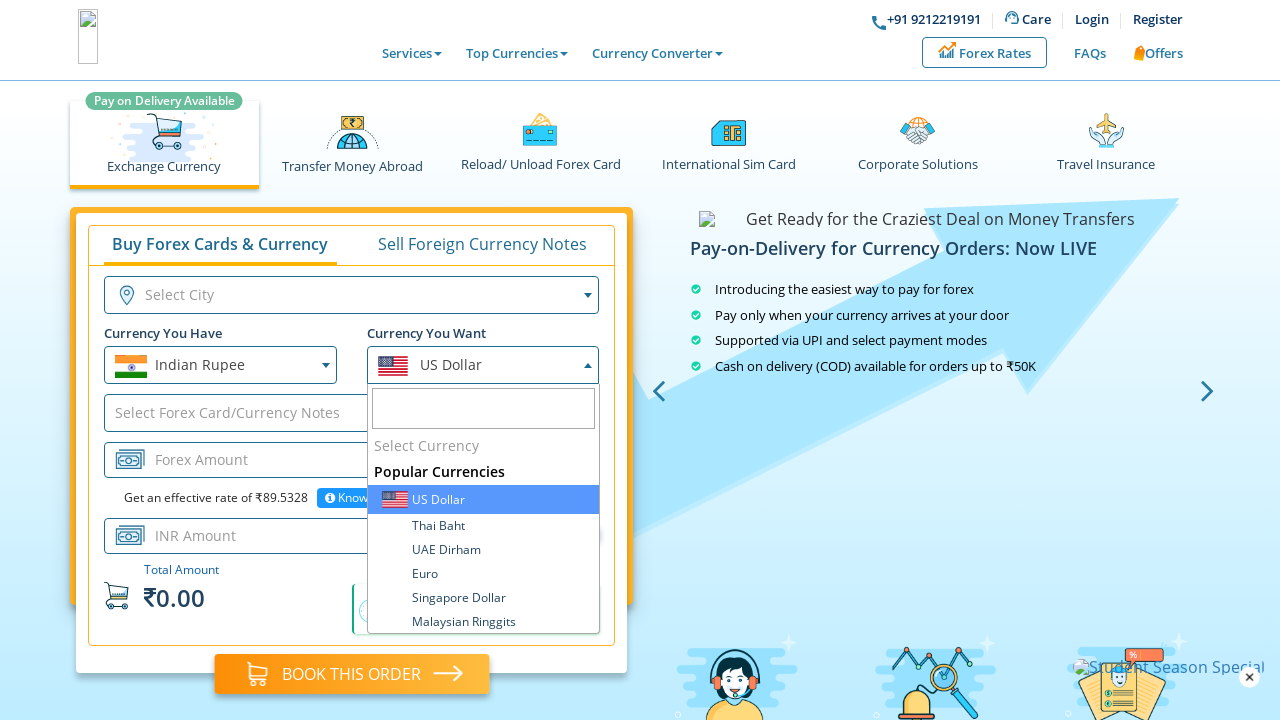

Filled currency search field with 'Euro' on //html/body/span/span/span[1]/input
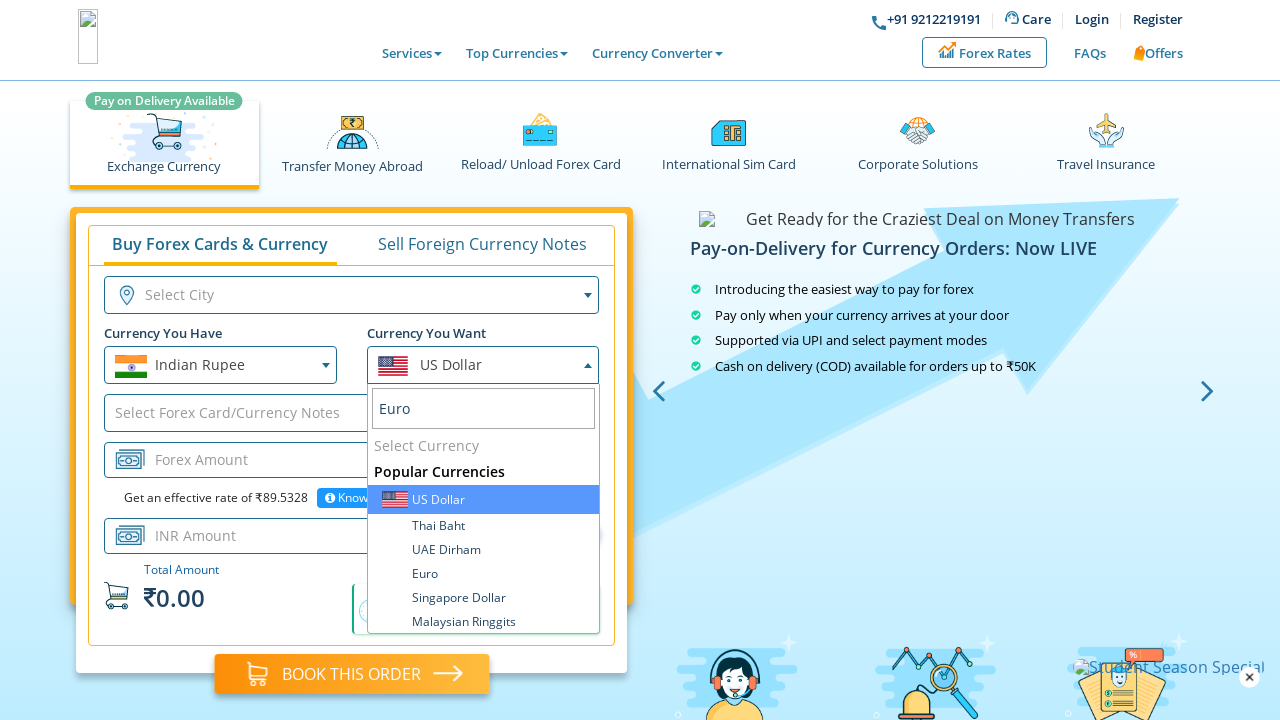

Pressed Enter to select Euro currency on //html/body/span/span/span[1]/input
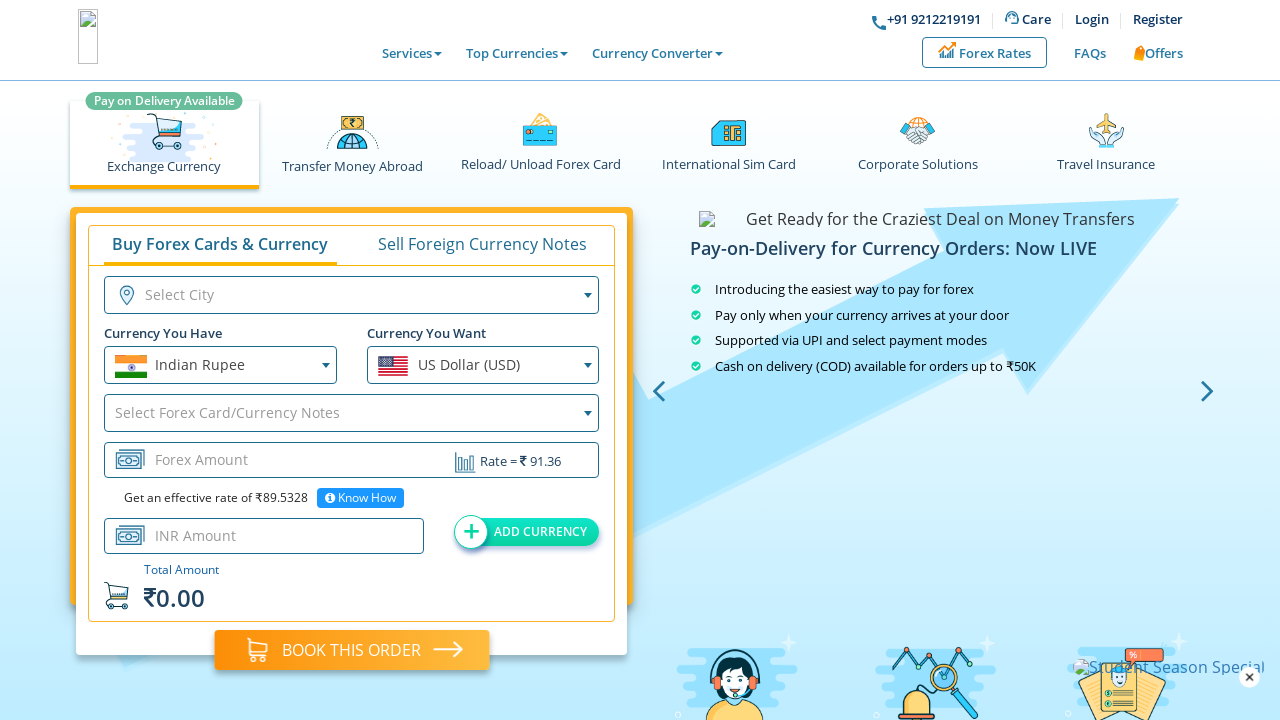

Exchange rate element loaded
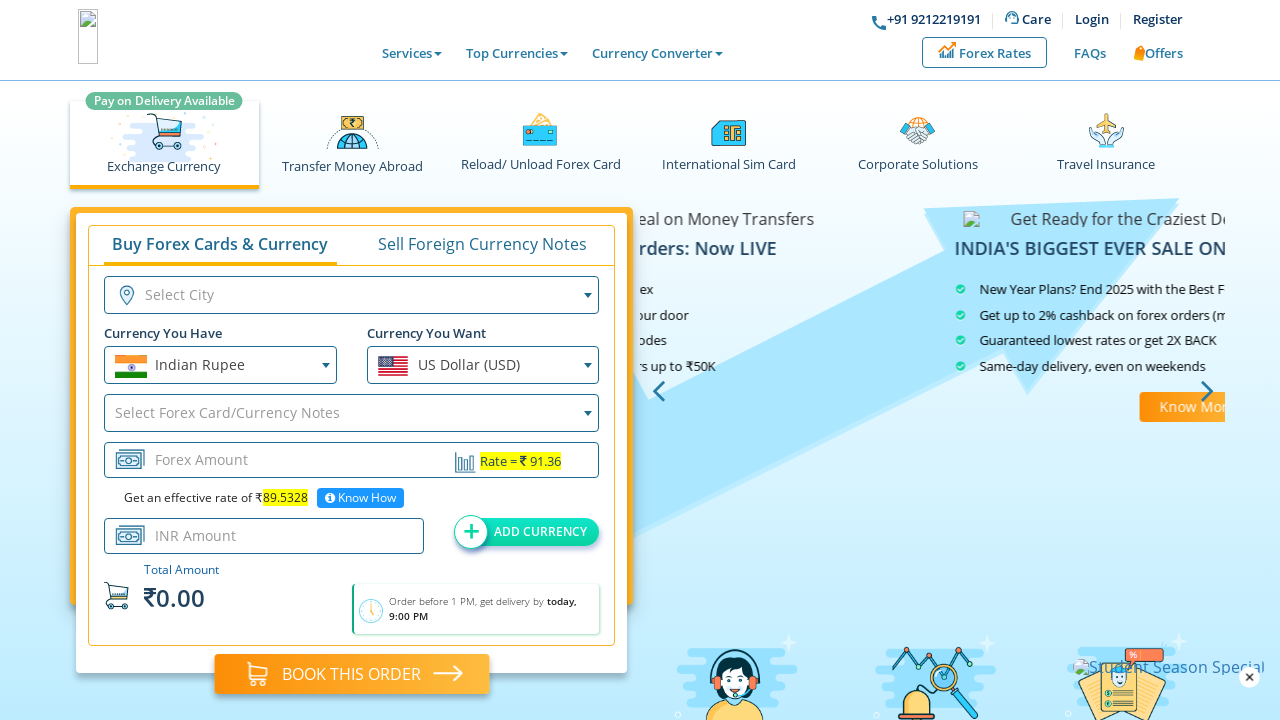

Verified exchange rate element is visible
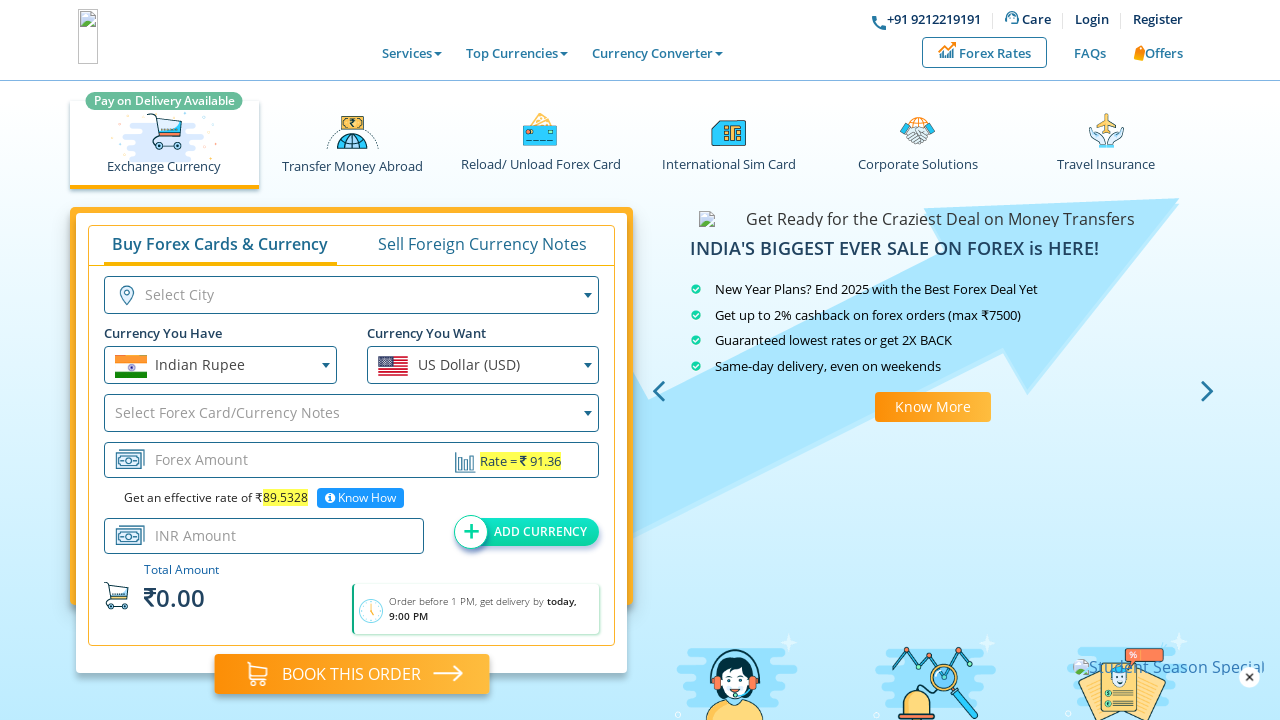

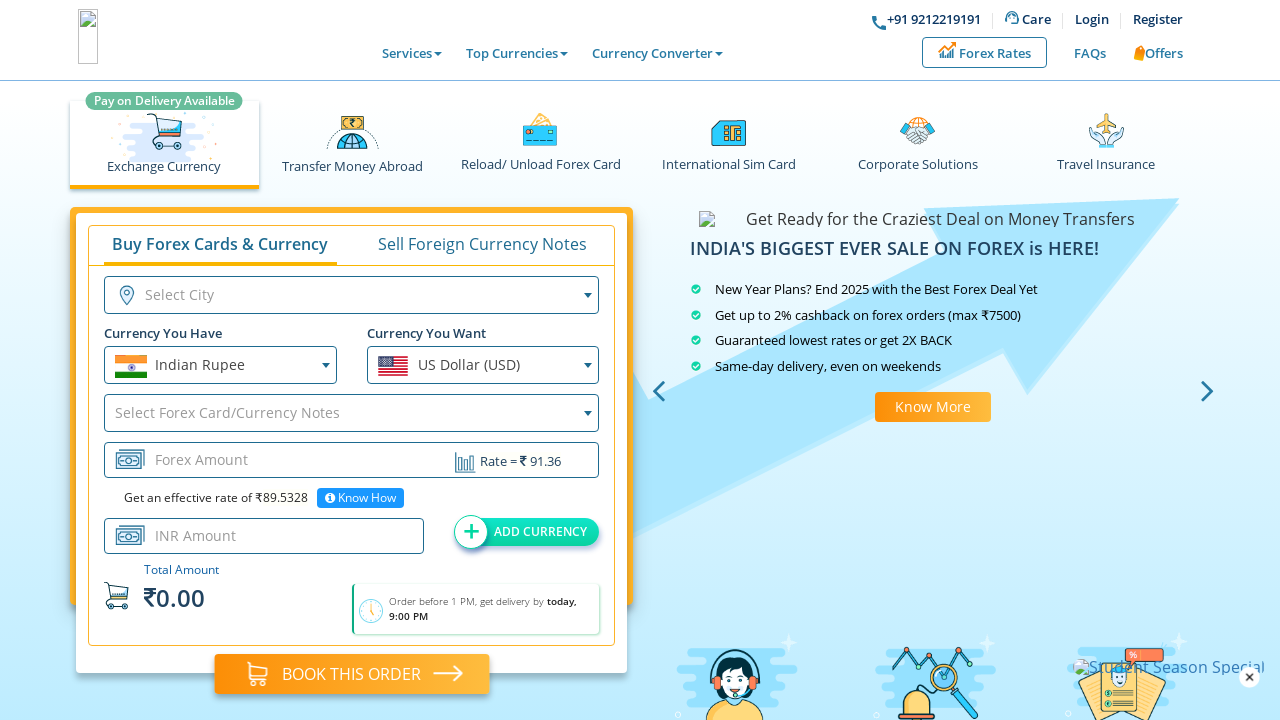